Tests navigation to Cart page by scrolling to footer link and clicking it

Starting URL: https://intershop5.skillbox.ru/

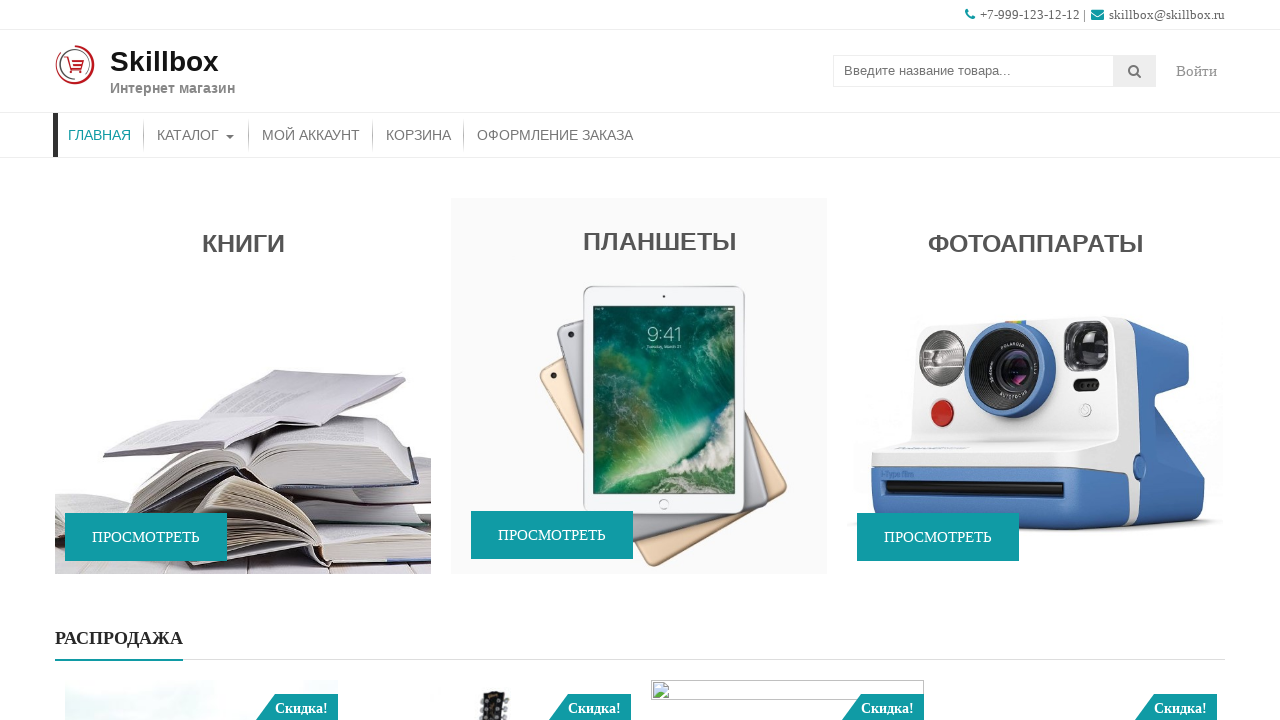

Scrolled to Cart link in footer
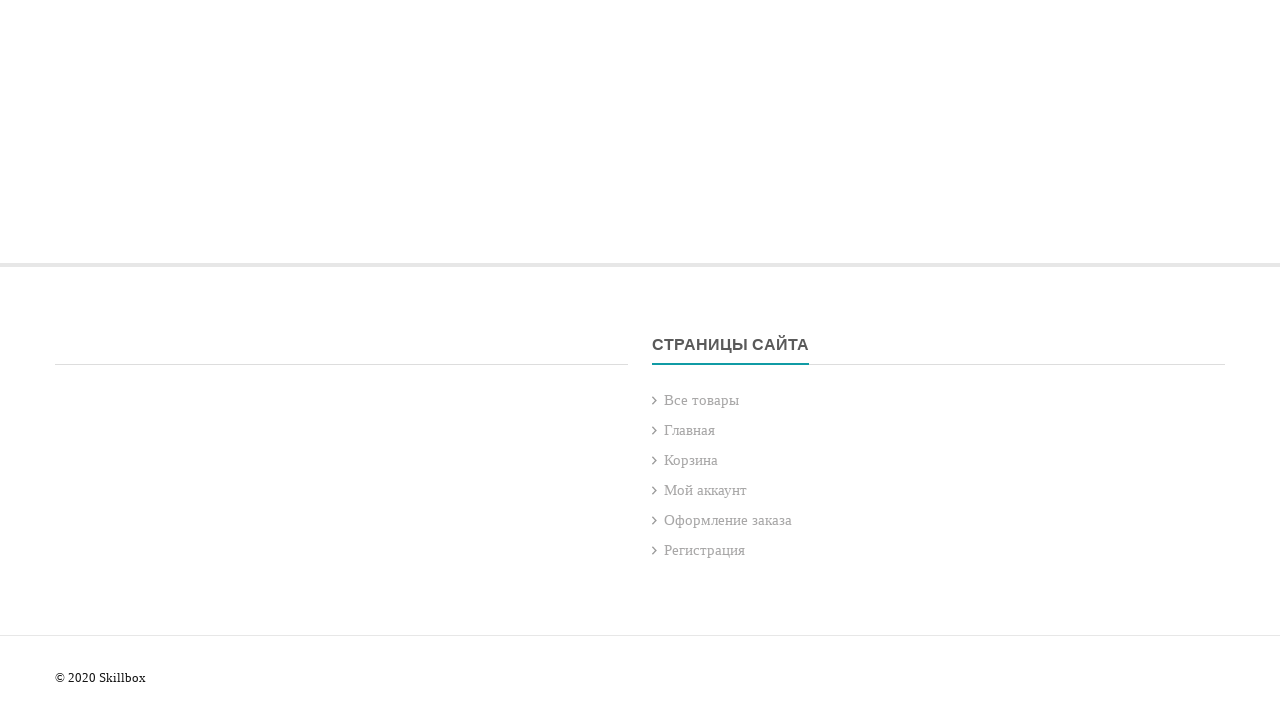

Clicked Cart link in footer at (691, 460) on aside#pages-2 li.page_item.page-item-20 > a
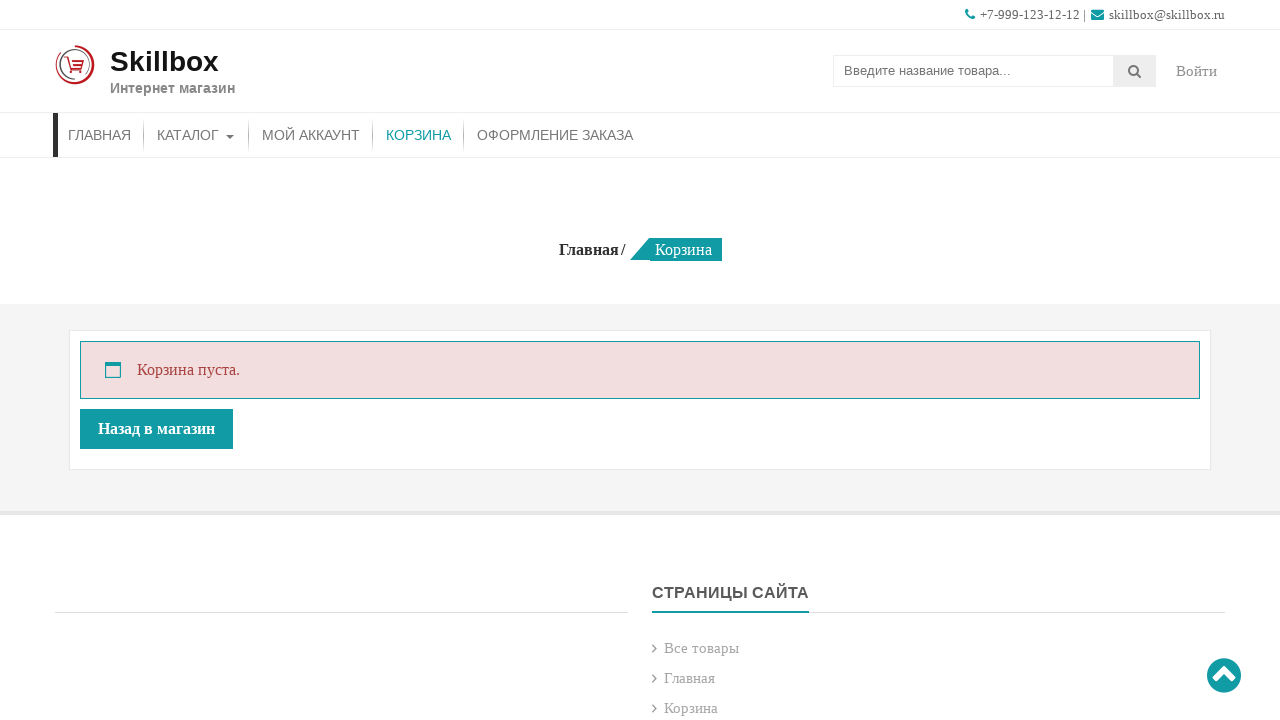

Cart page loaded successfully
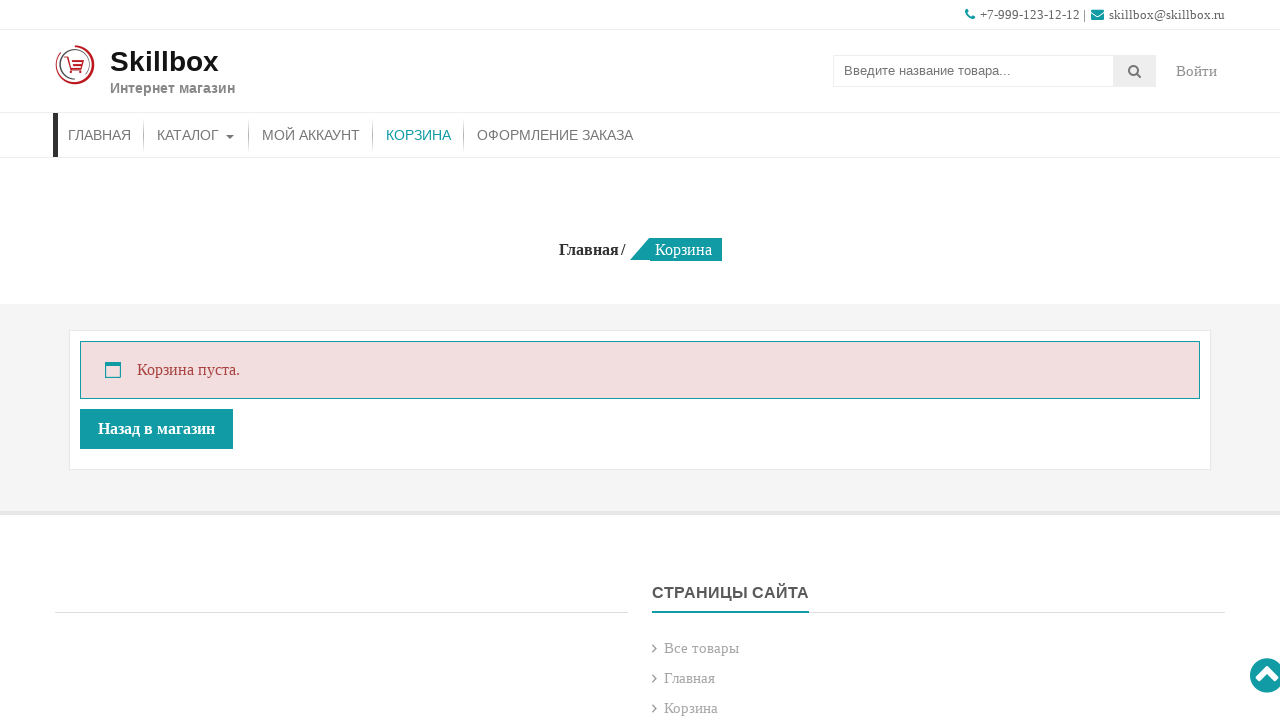

Breadcrumb element is displayed on Cart page
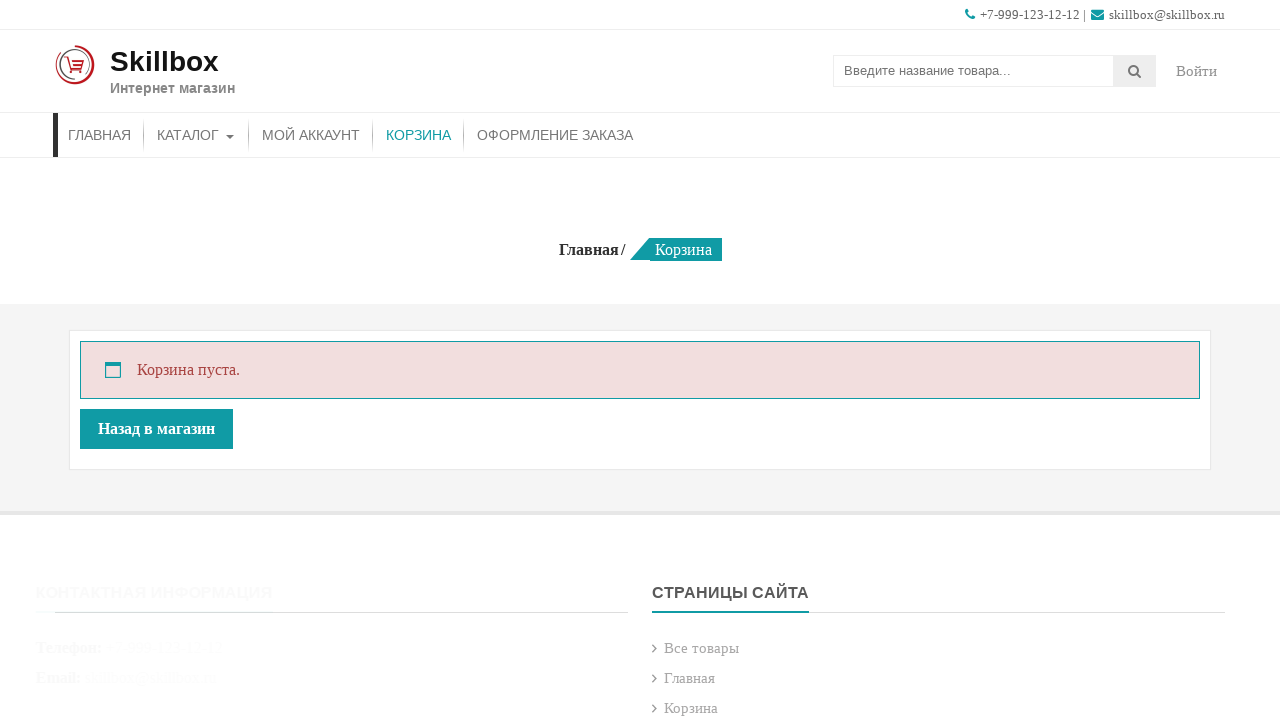

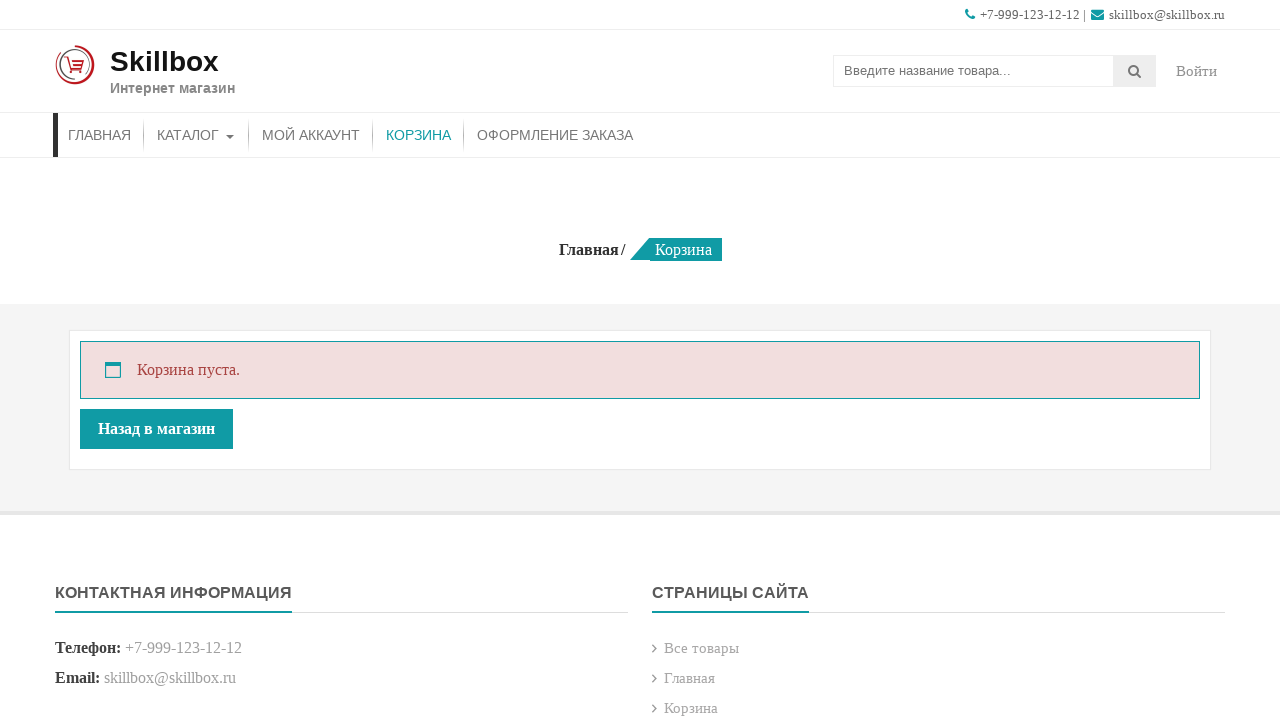